Tests various UI elements on a travel booking form including checkbox selection for senior citizen discount, passenger count selection, and round trip radio button functionality

Starting URL: https://rahulshettyacademy.com/dropdownsPractise/

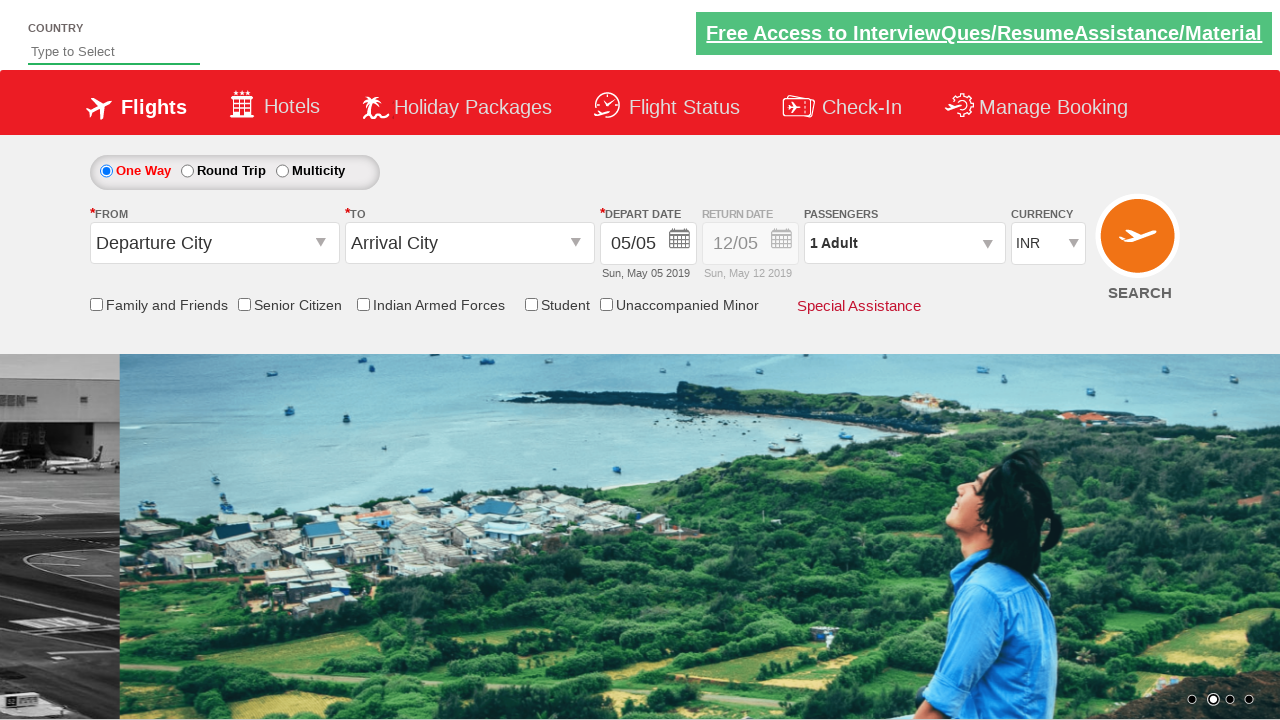

Verified senior citizen discount checkbox is not initially selected
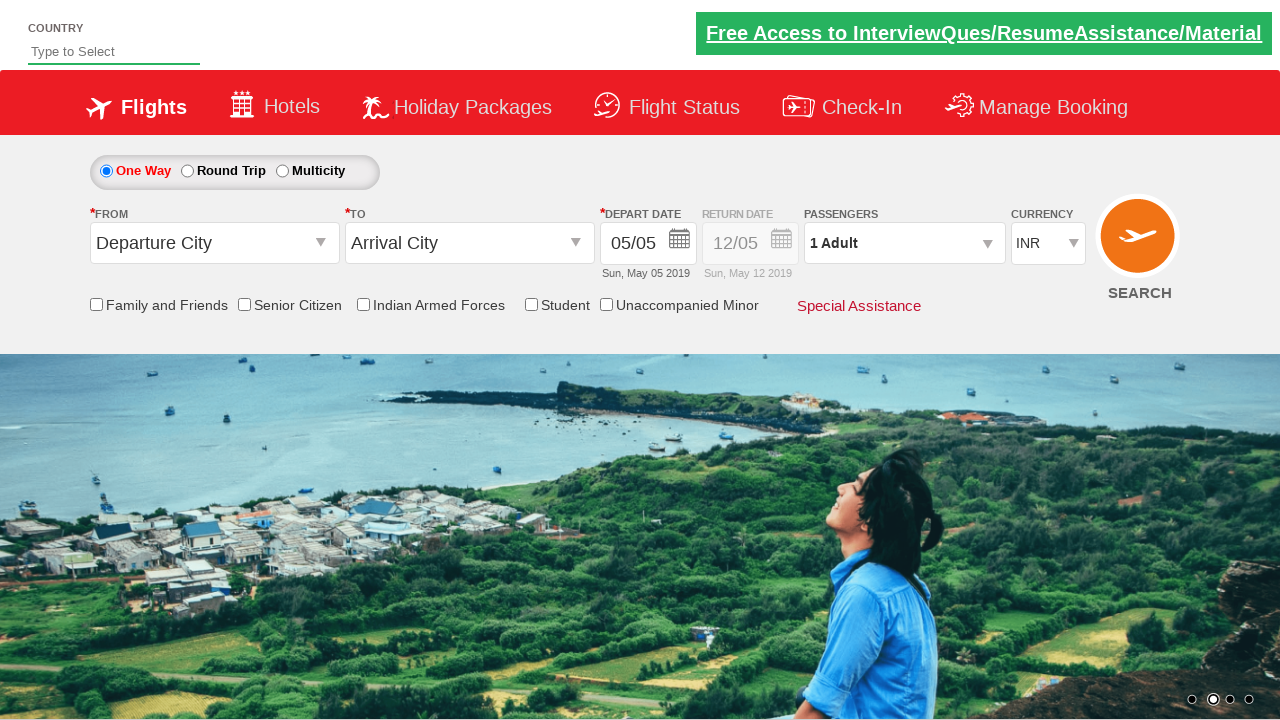

Clicked senior citizen discount checkbox at (244, 304) on input[id*='SeniorCitizenDiscount']
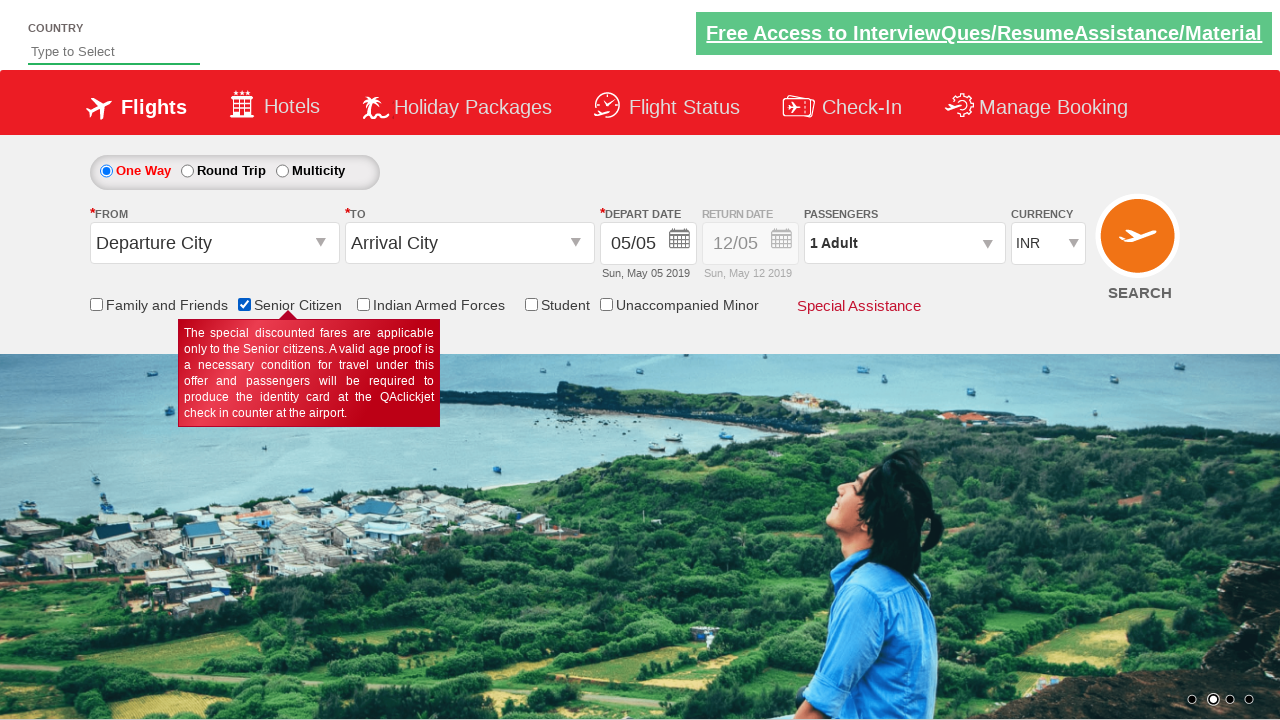

Verified senior citizen discount checkbox is now selected
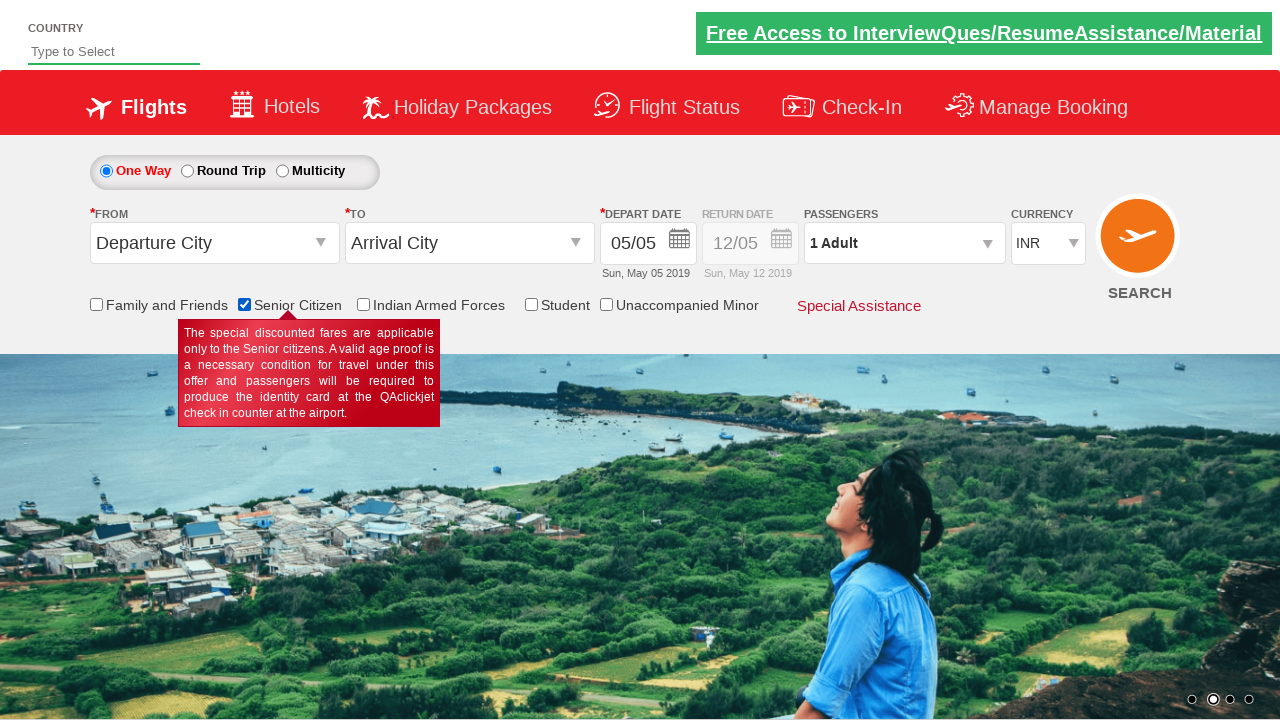

Clicked on passenger info dropdown to open it at (904, 243) on #divpaxinfo
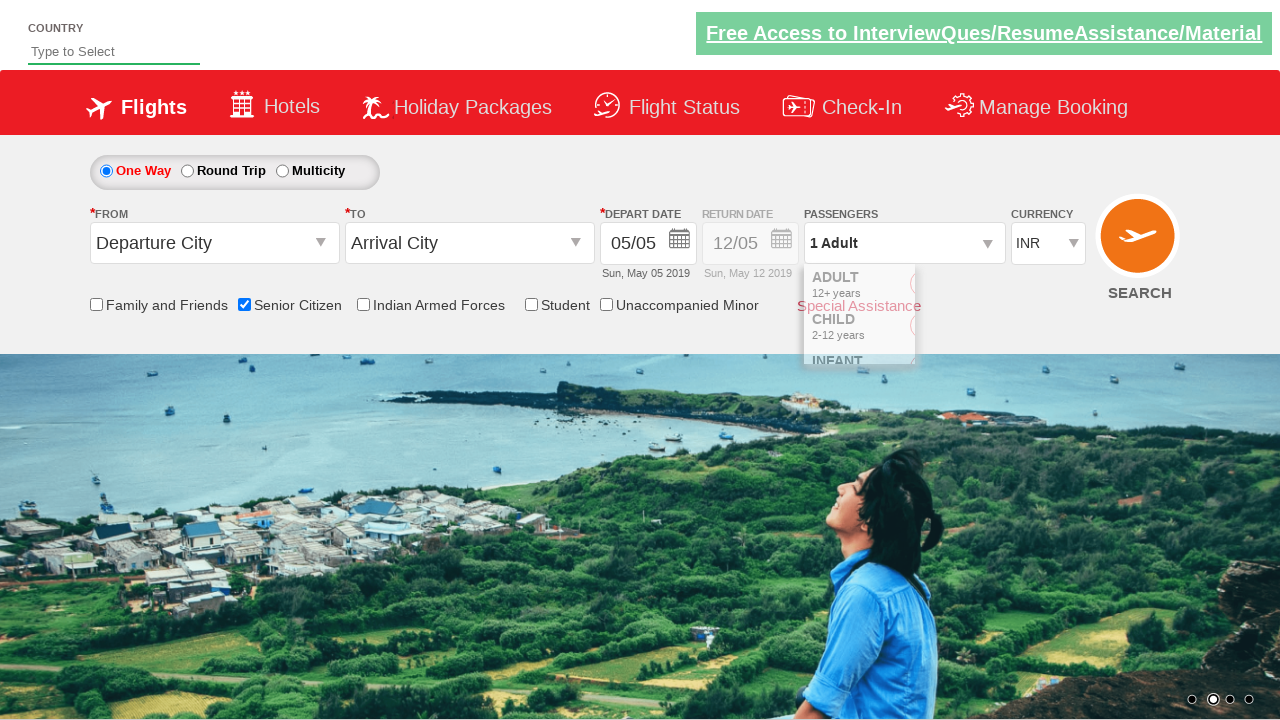

Clicked adult count increase button (iteration 1/3) at (982, 288) on #hrefIncAdt
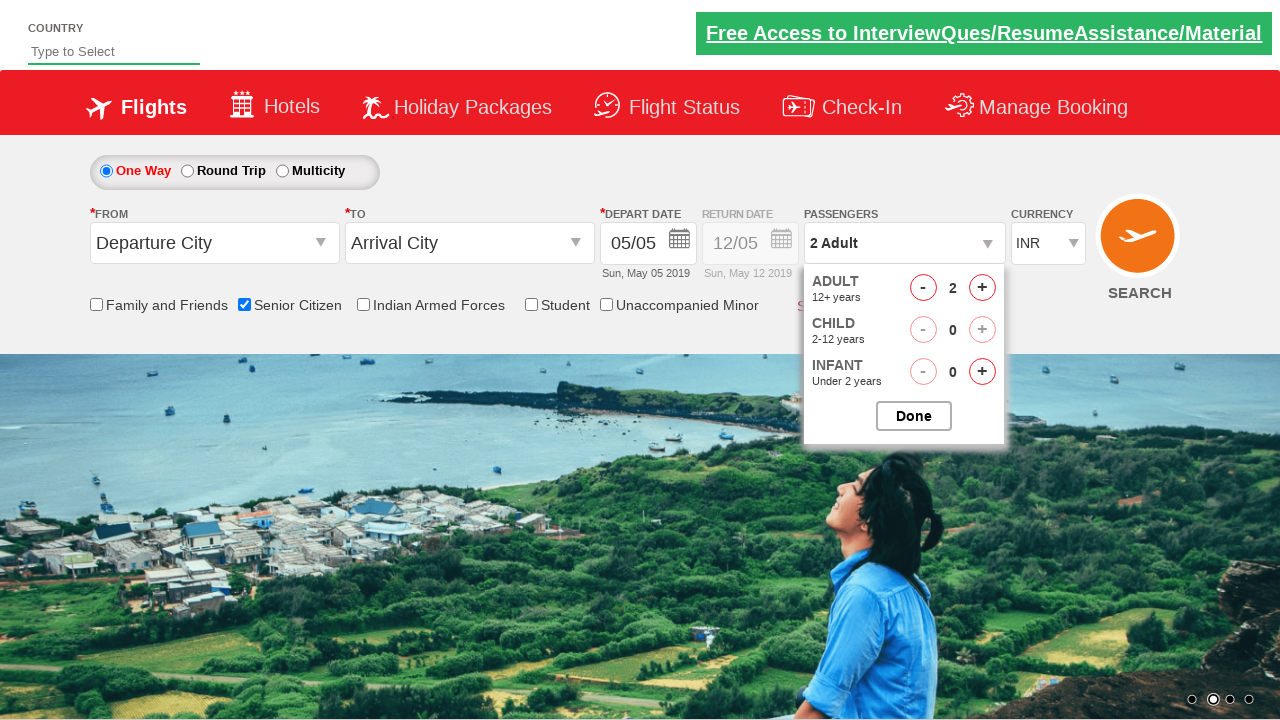

Clicked adult count increase button (iteration 2/3) at (982, 288) on #hrefIncAdt
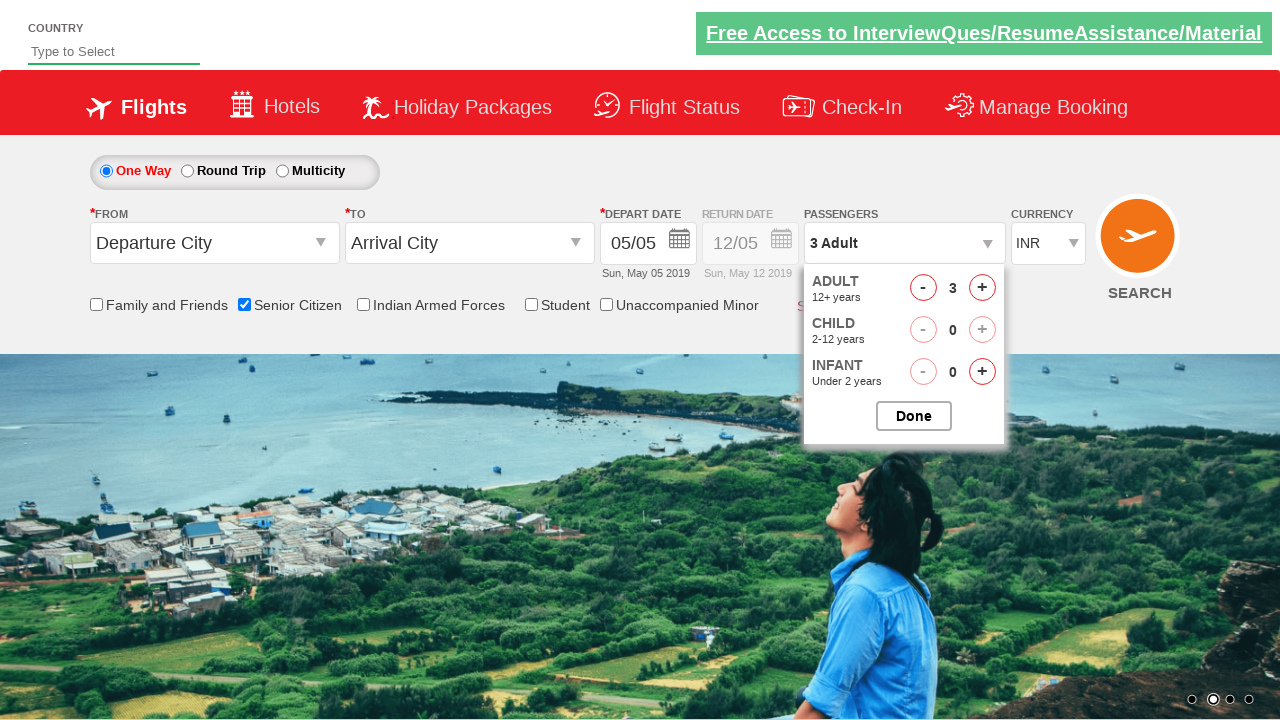

Clicked adult count increase button (iteration 3/3) at (982, 288) on #hrefIncAdt
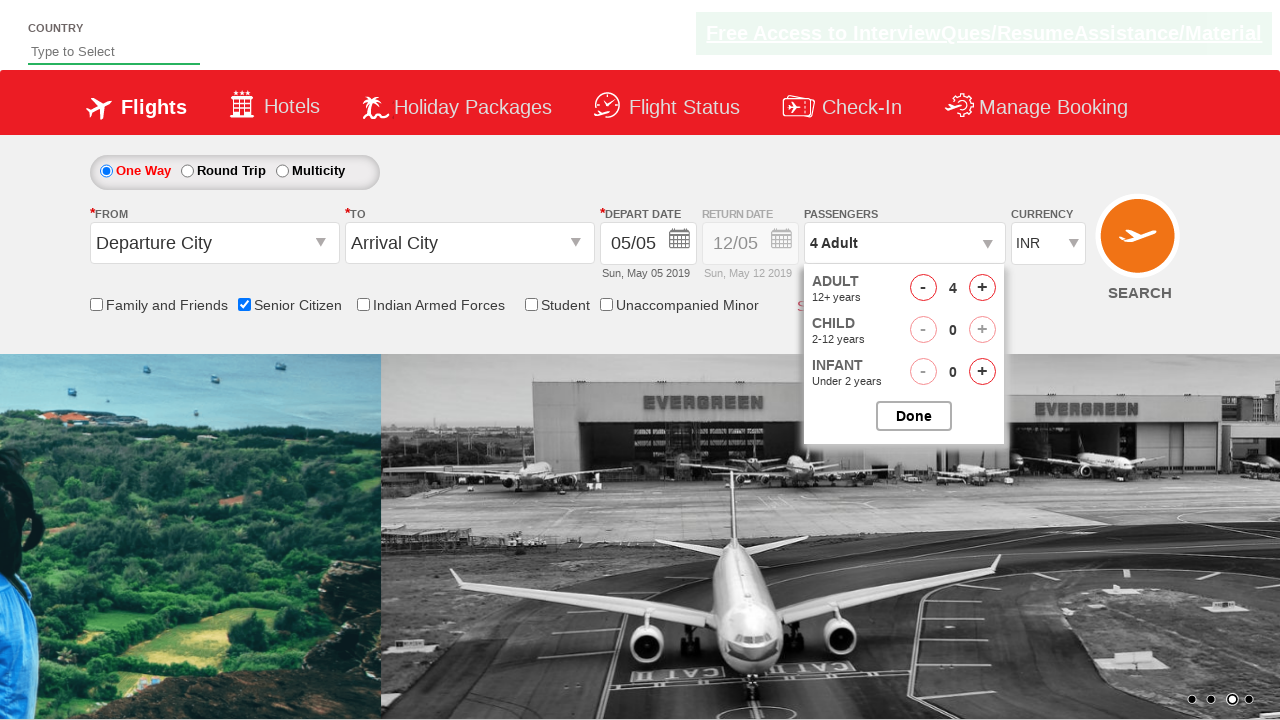

Closed passenger selection dropdown at (914, 416) on #btnclosepaxoption
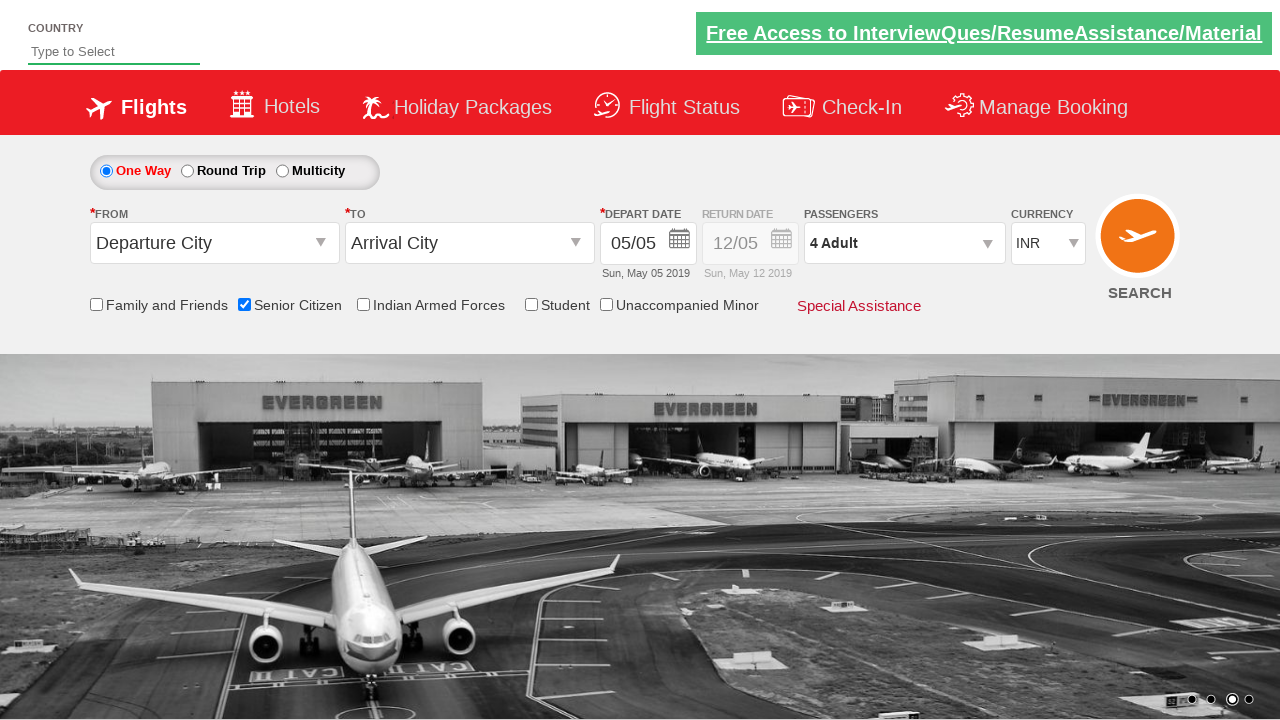

Retrieved initial style attribute of return date field
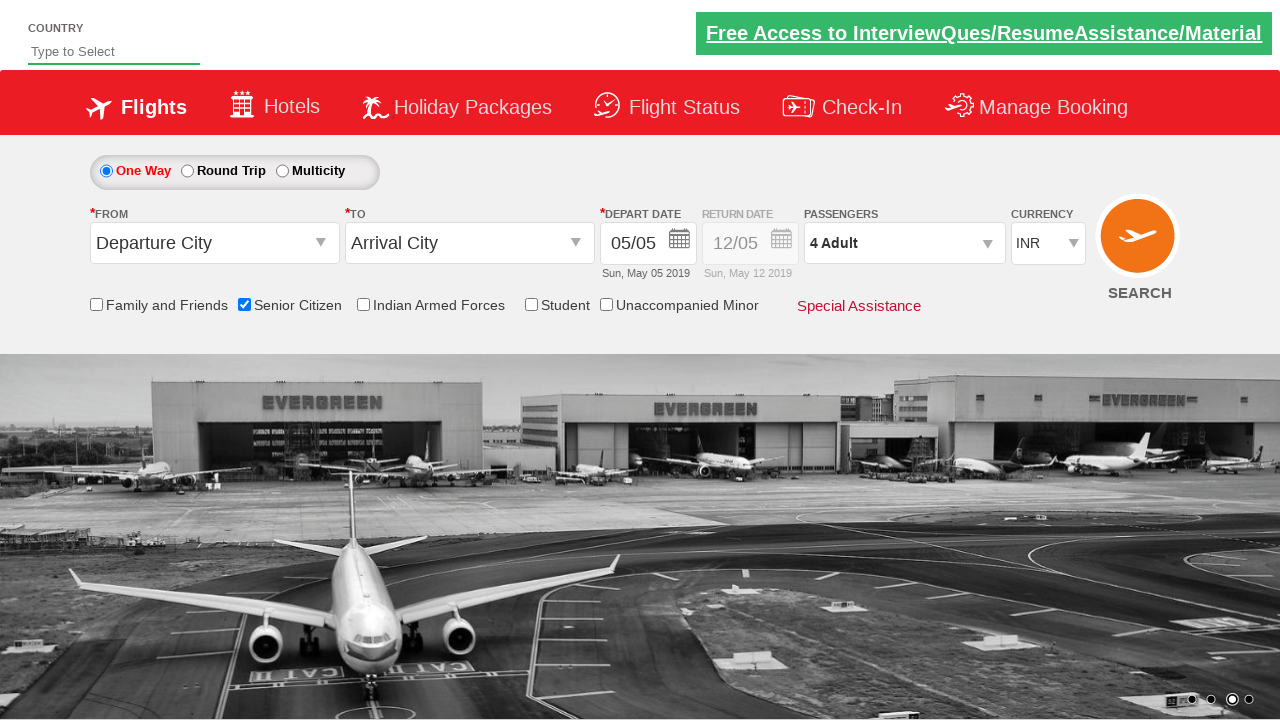

Clicked round trip radio button at (187, 171) on input#ctl00_mainContent_rbtnl_Trip_1
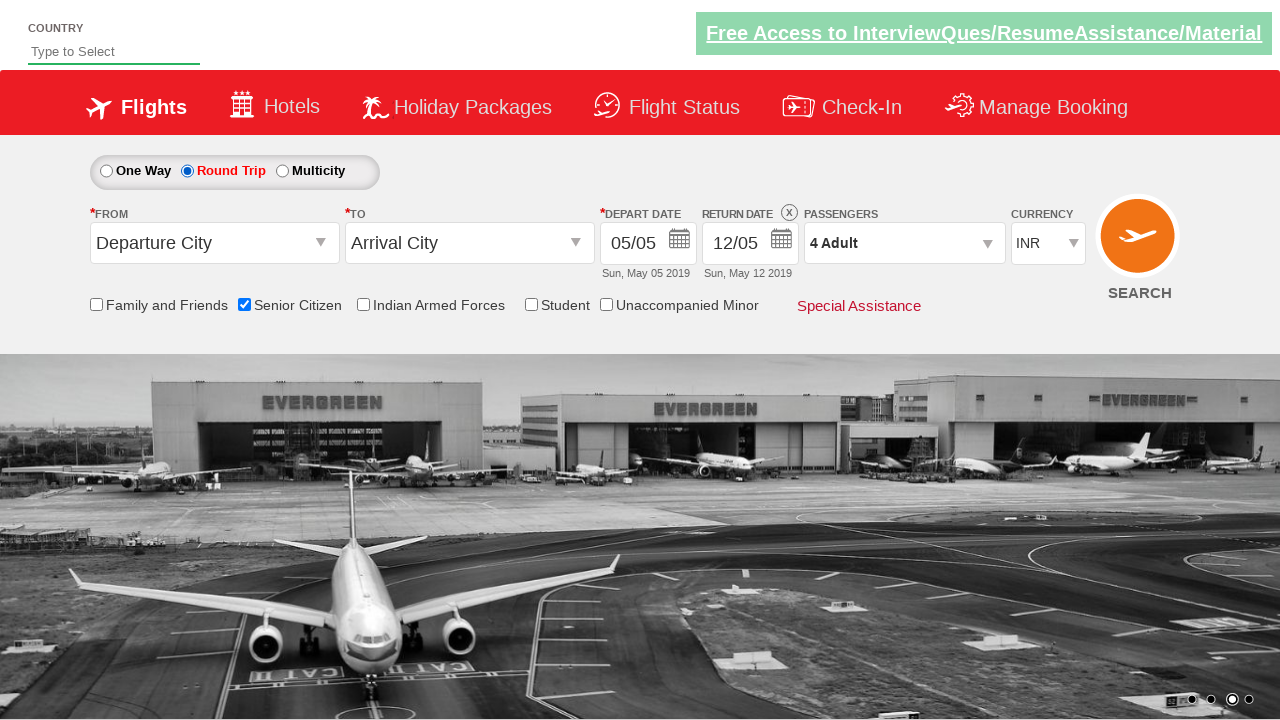

Retrieved updated style attribute of return date field after selecting round trip
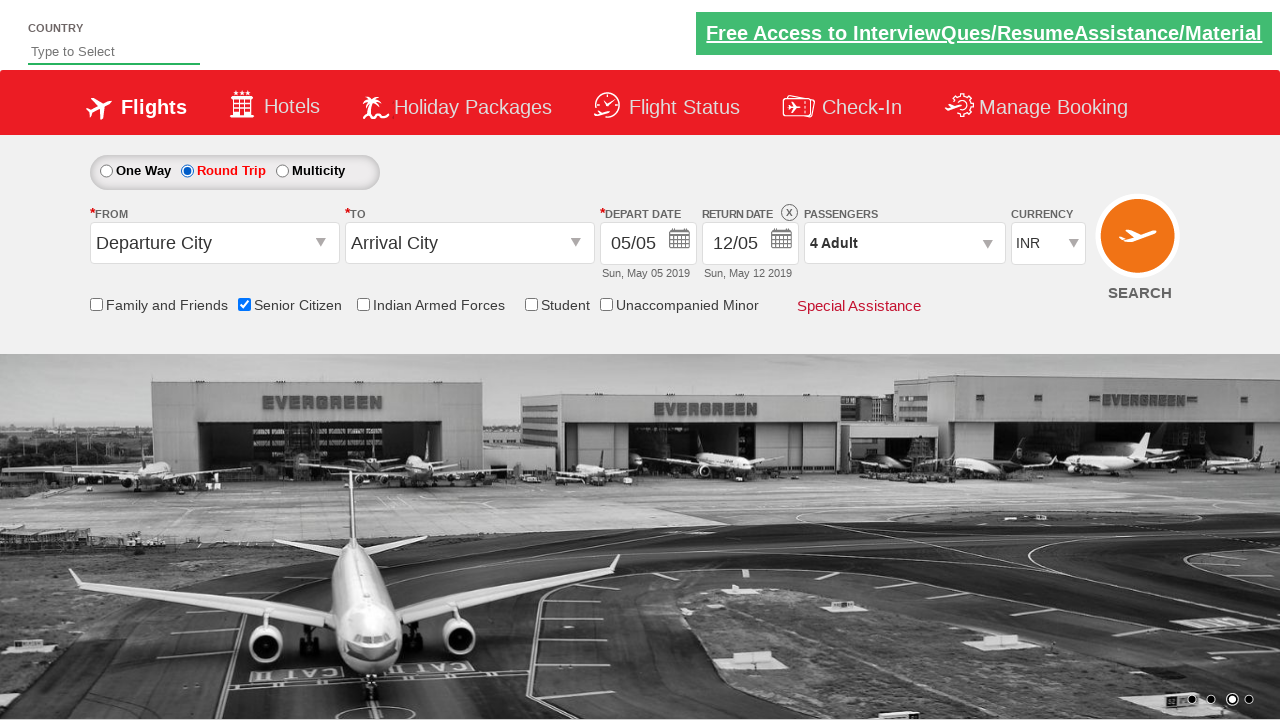

Verified that return date field is enabled with opacity 1
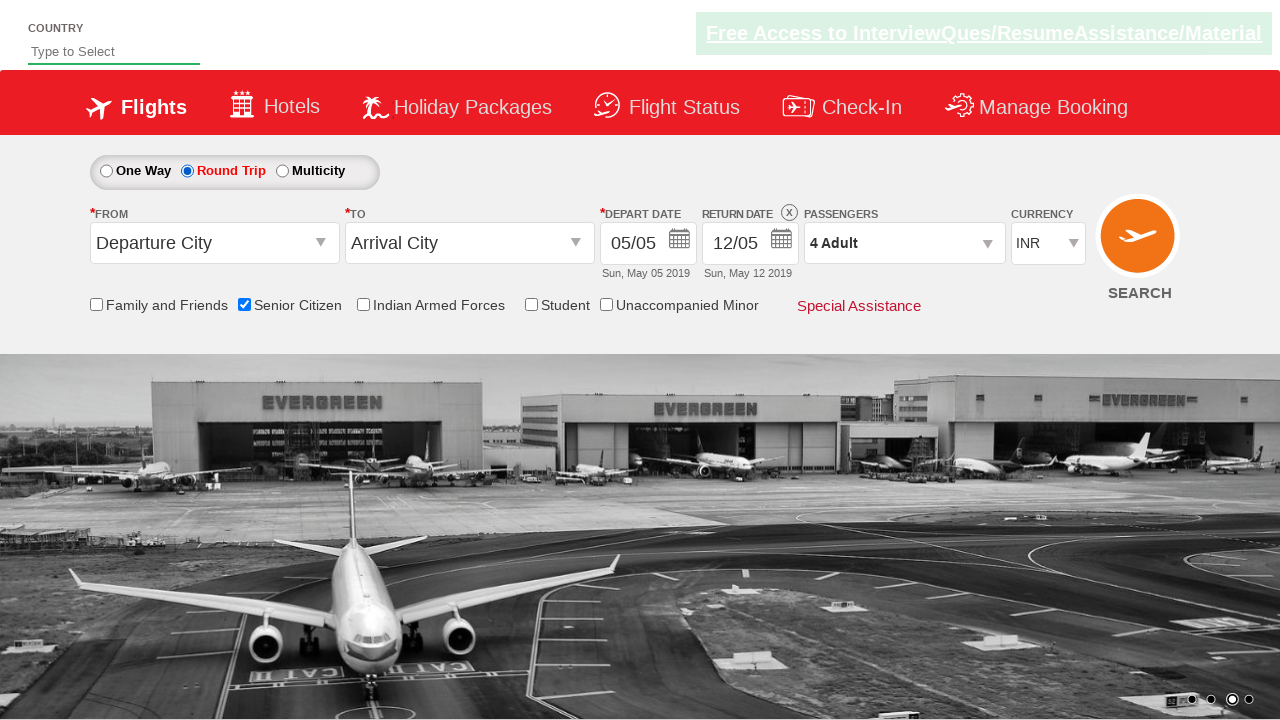

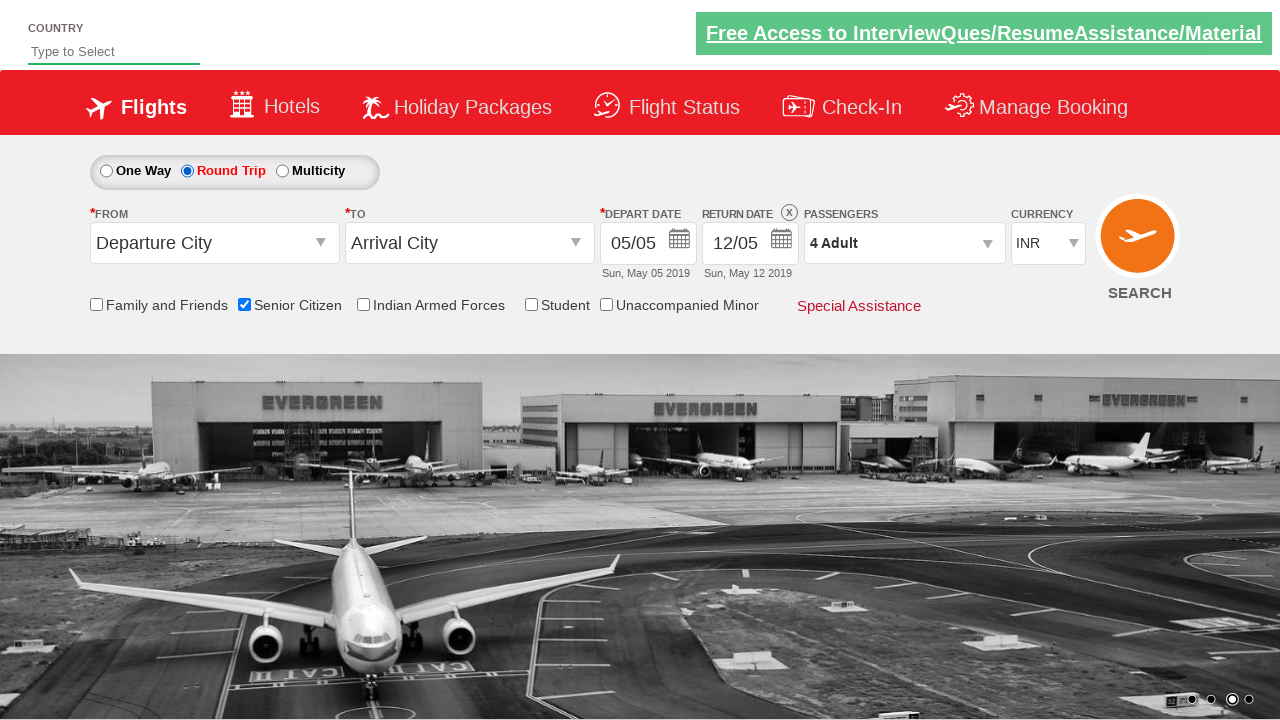